Tests table sorting functionality by clicking the "Due" column header and verifying the column values are sorted in ascending order

Starting URL: http://the-internet.herokuapp.com/tables

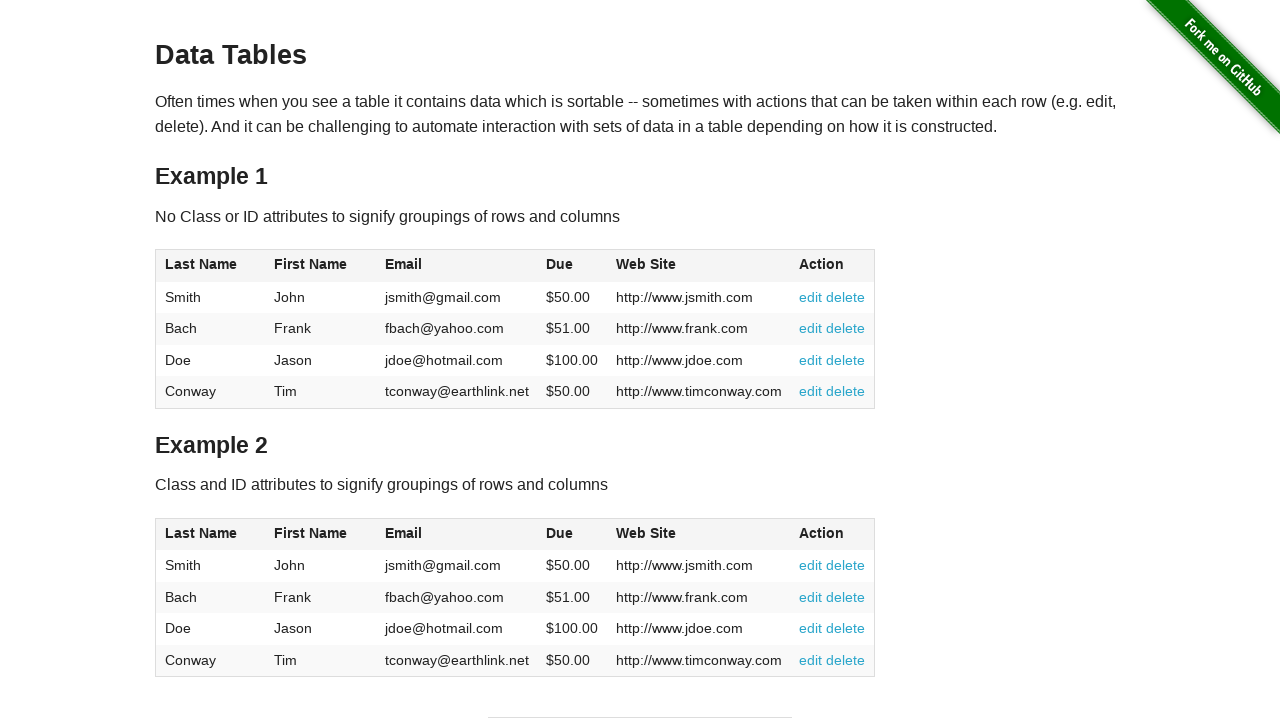

Clicked the Due column header (4th column) to sort ascending at (572, 266) on #table1 thead tr th:nth-of-type(4)
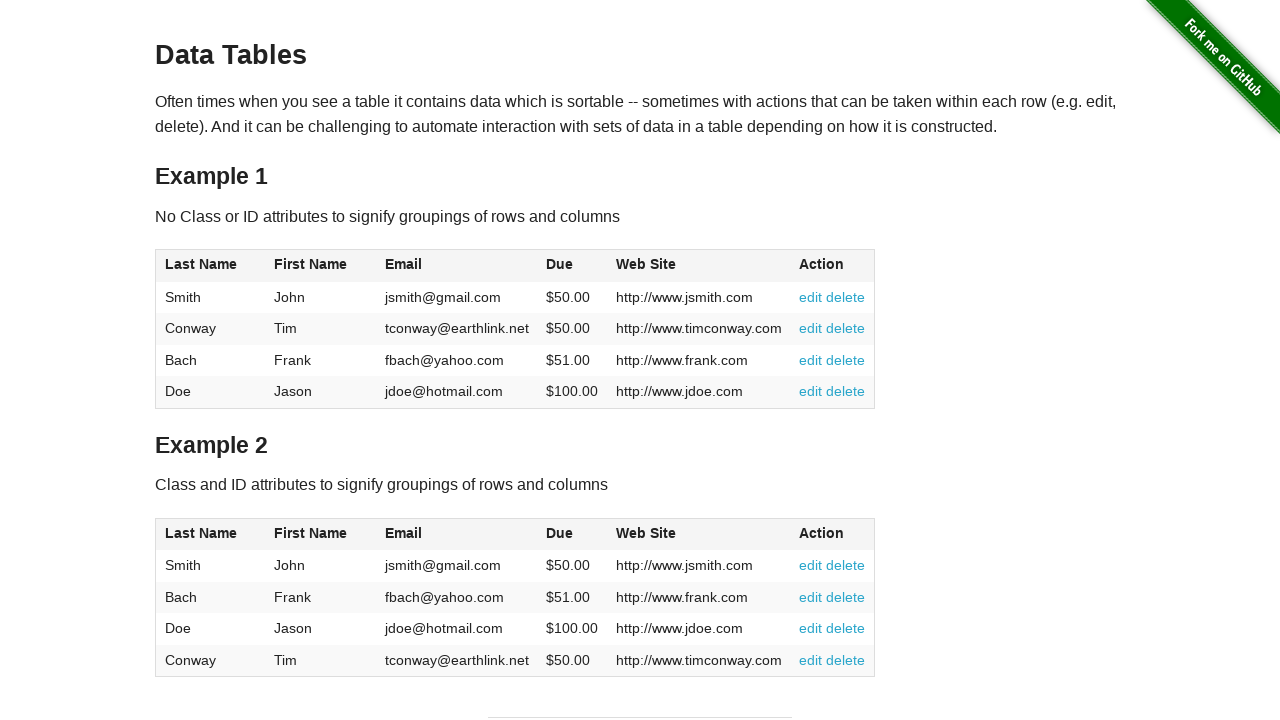

Waited for table body to be visible, verifying sort has occurred
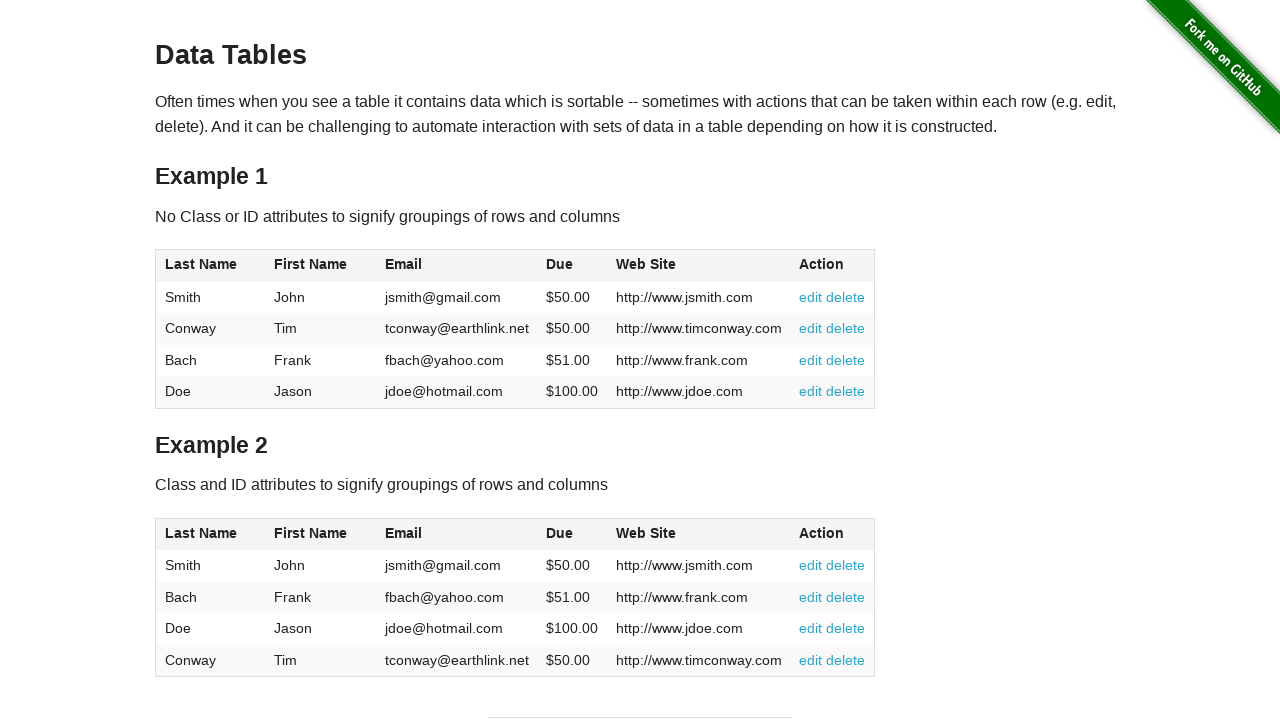

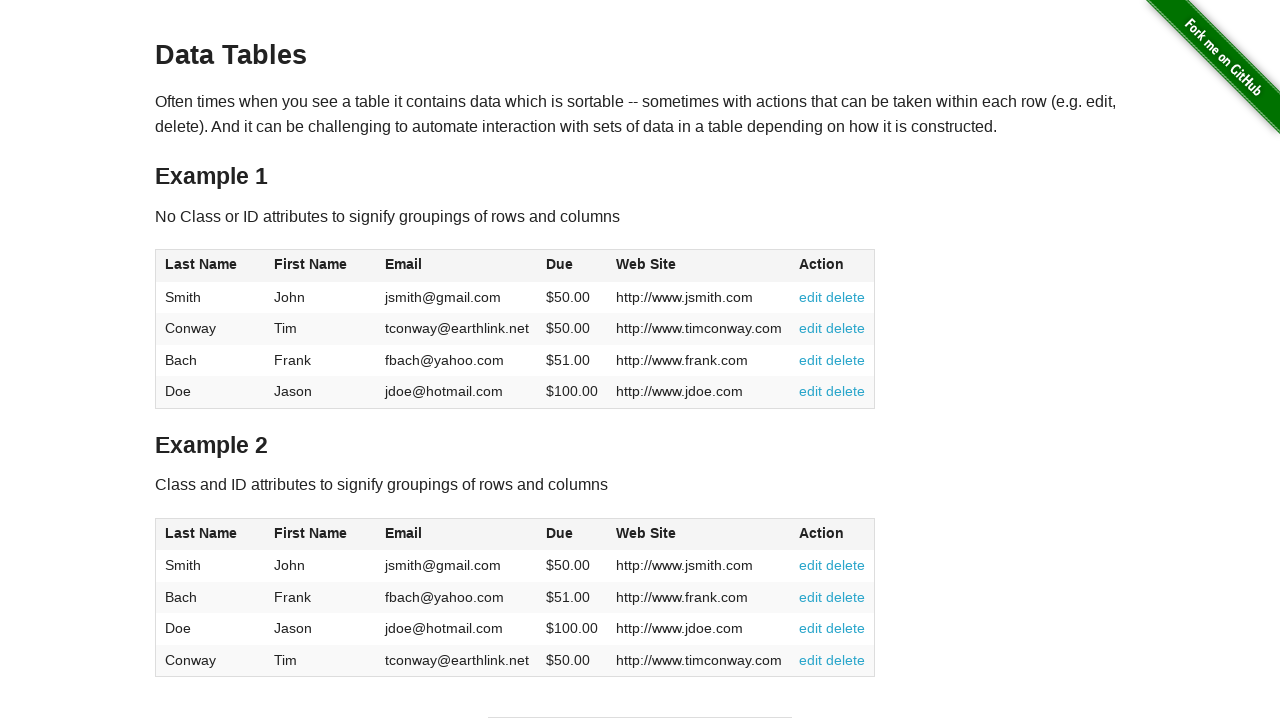